Tests selecting the default option in scenario D by directly clicking checkout without any framing modal

Starting URL: https://daheim-kochen.github.io/?surveyID=nowhere&choiceScenario=332dfc59&consentNonce=e4c2790346bf4cbca22b961a324094ae&consentSessionID=consent

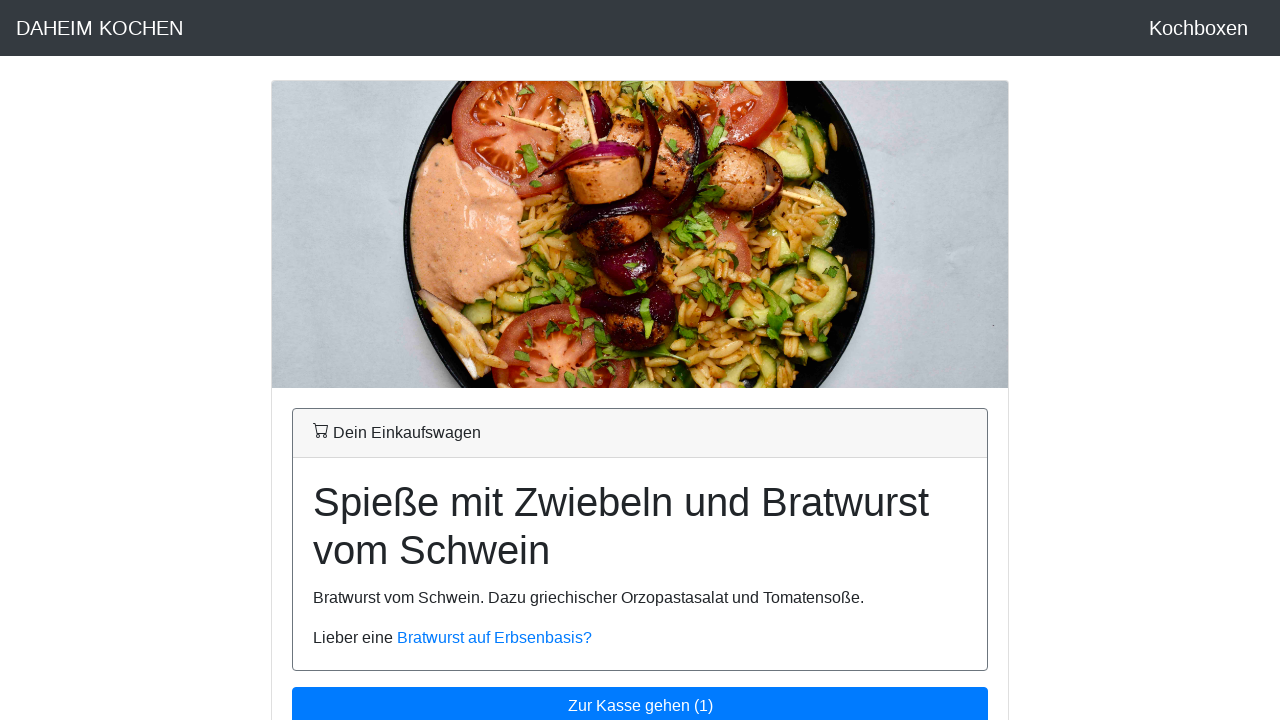

Clicked checkout button to complete selection of default option in scenario D at (640, 701) on #checkout-button
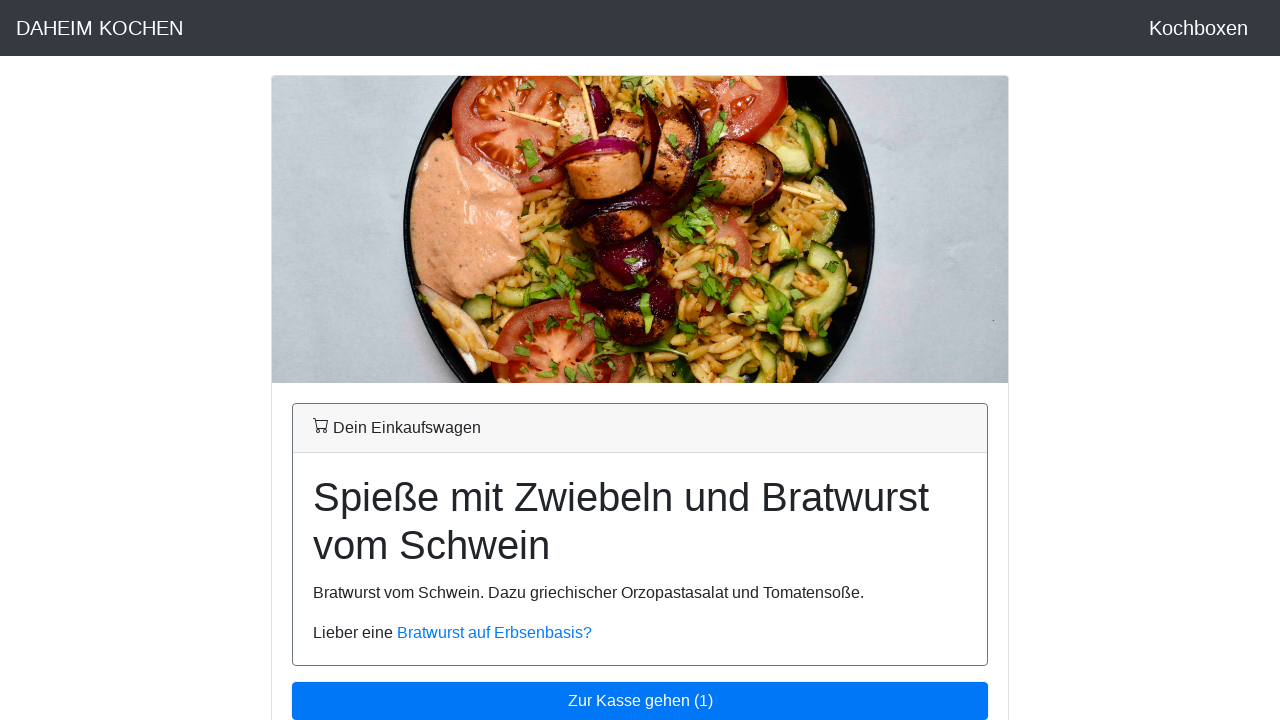

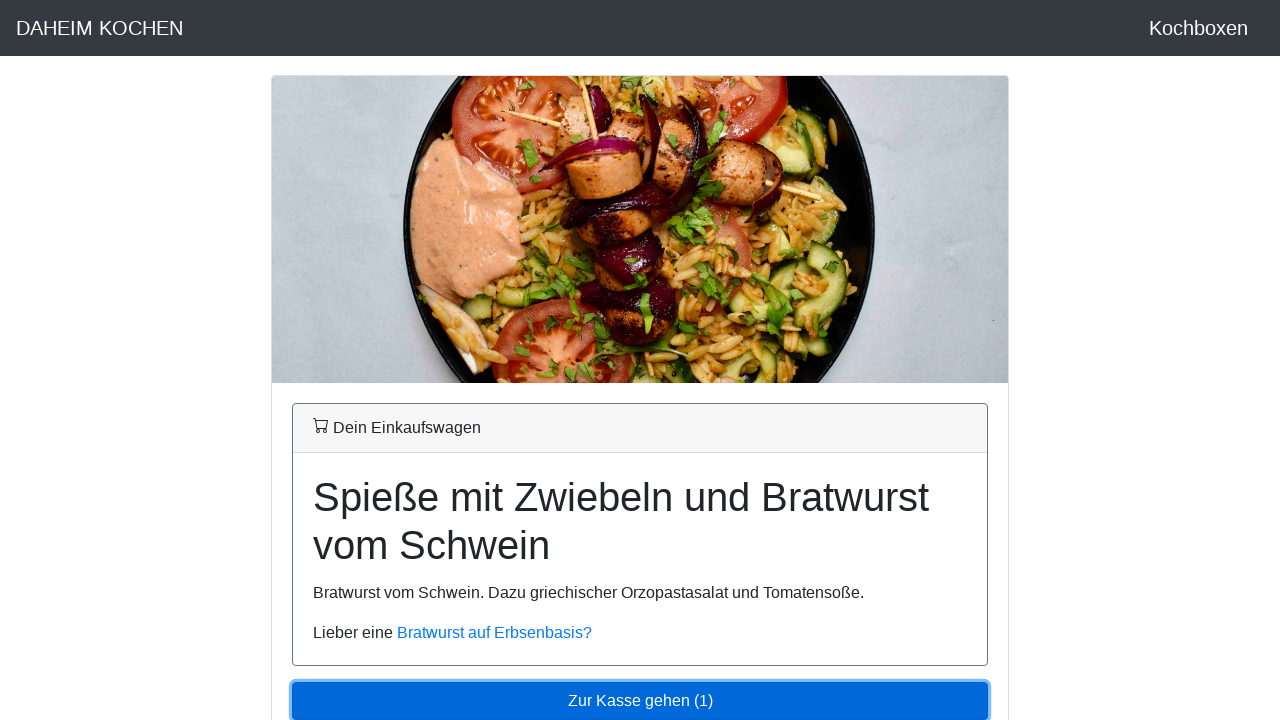